Tests navigation to the Test Cases page by clicking test cases links

Starting URL: https://automationexercise.com/

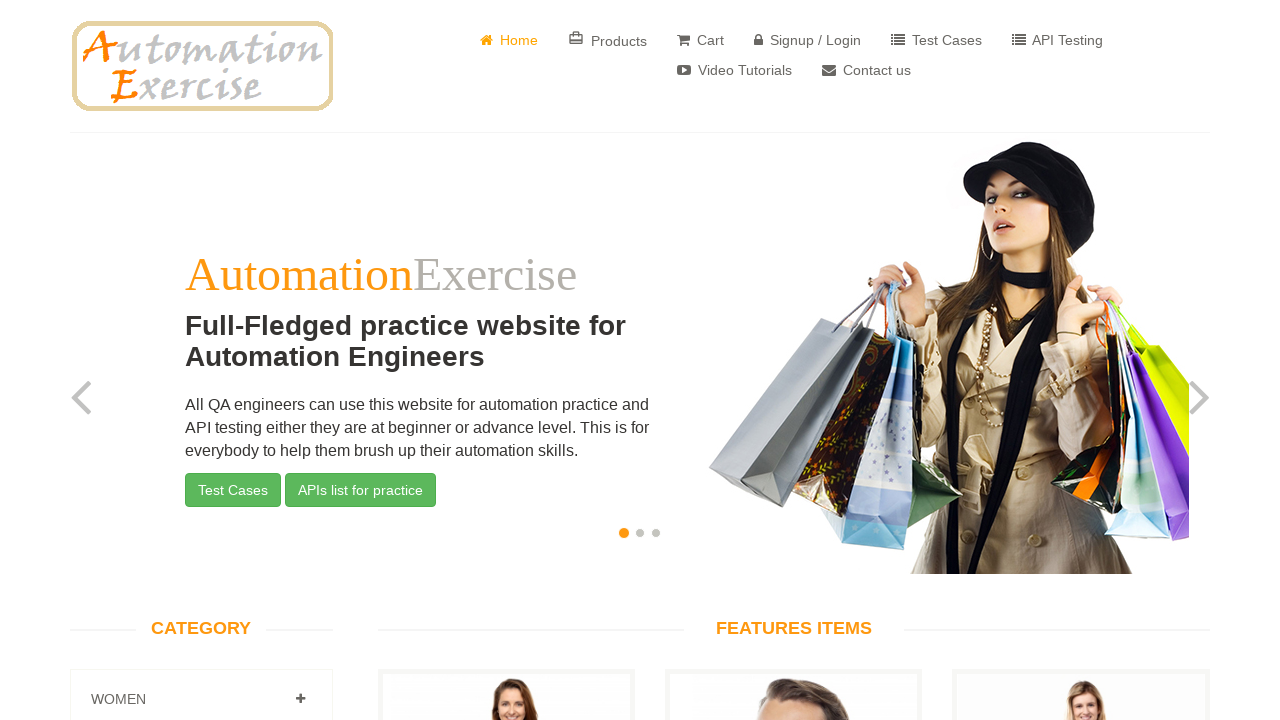

Clicked 'Test Cases' link to navigate to Test Cases page at (936, 40) on text=Test Cases
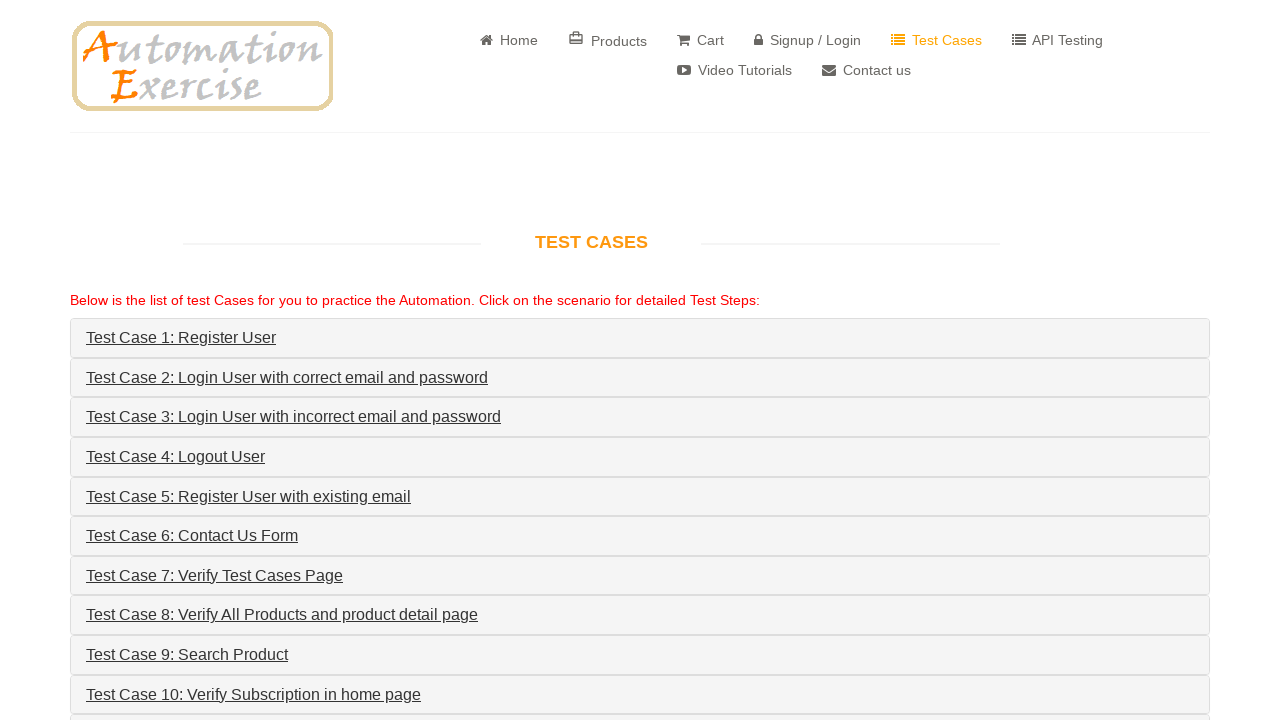

Clicked first list icon to display test cases at (898, 40) on .fa.fa-list >> nth=0
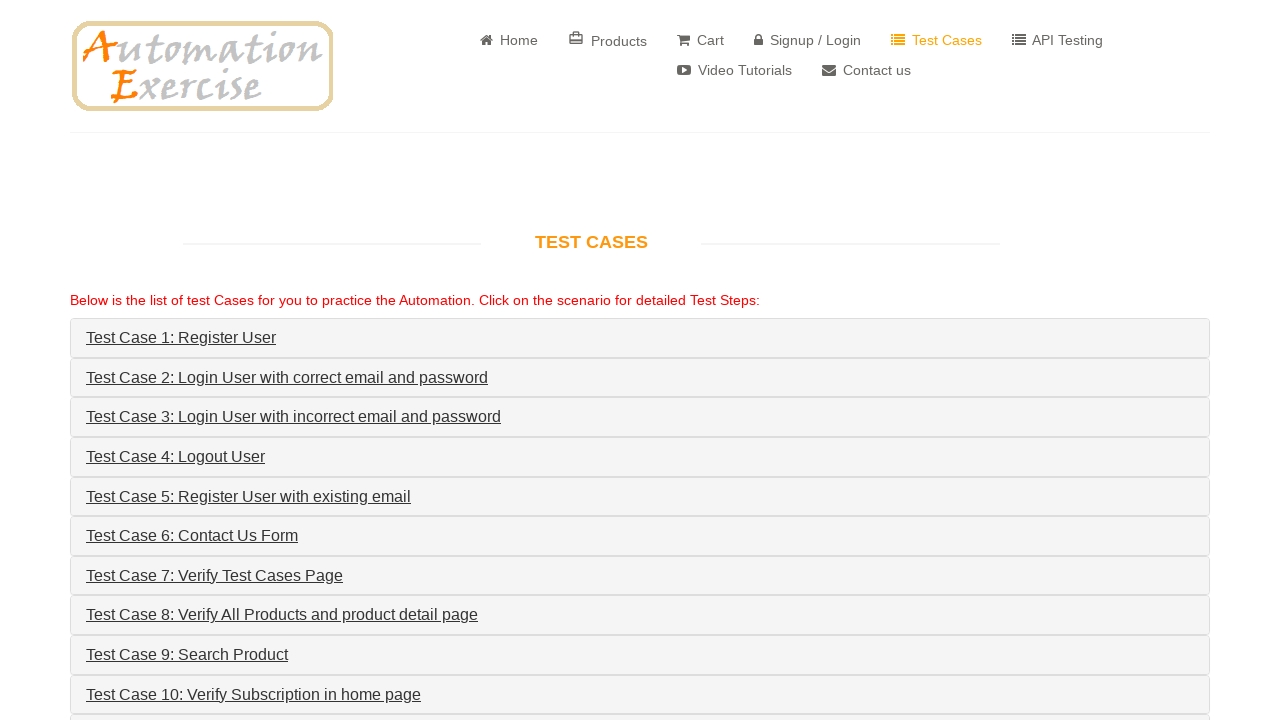

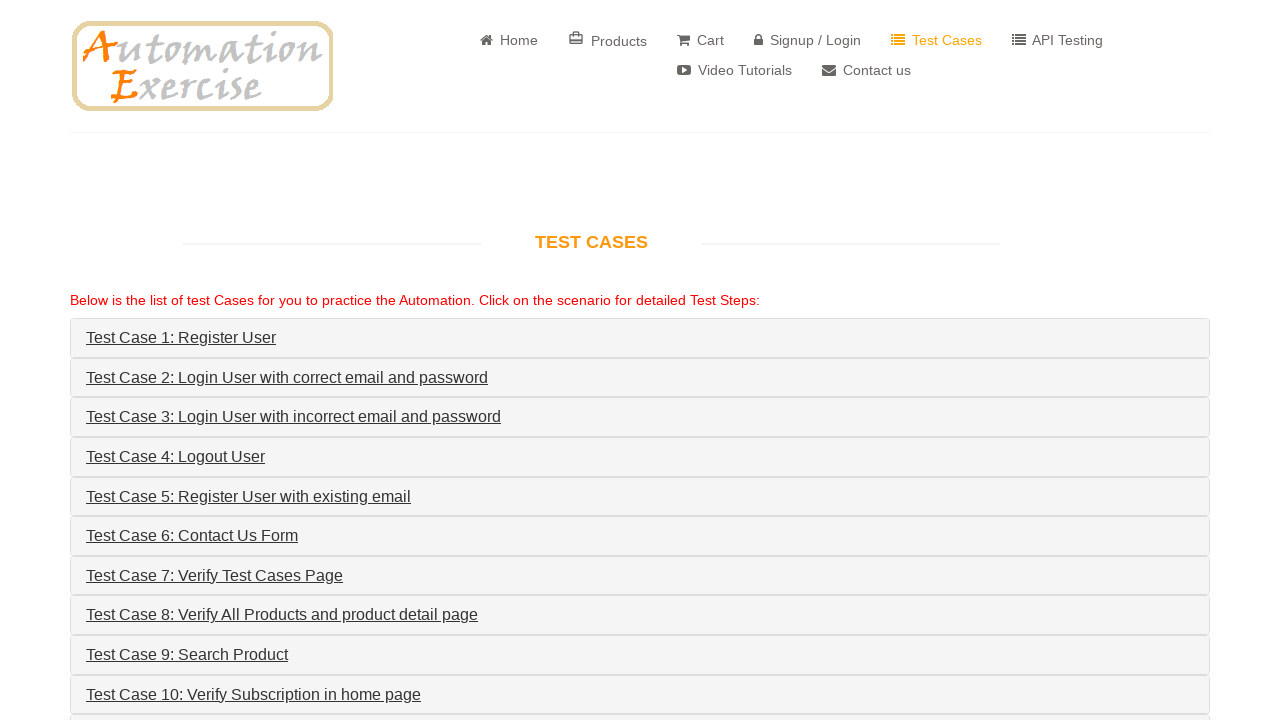